Tests textarea field by entering multi-line text

Starting URL: https://bonigarcia.dev/selenium-webdriver-java/web-form.html

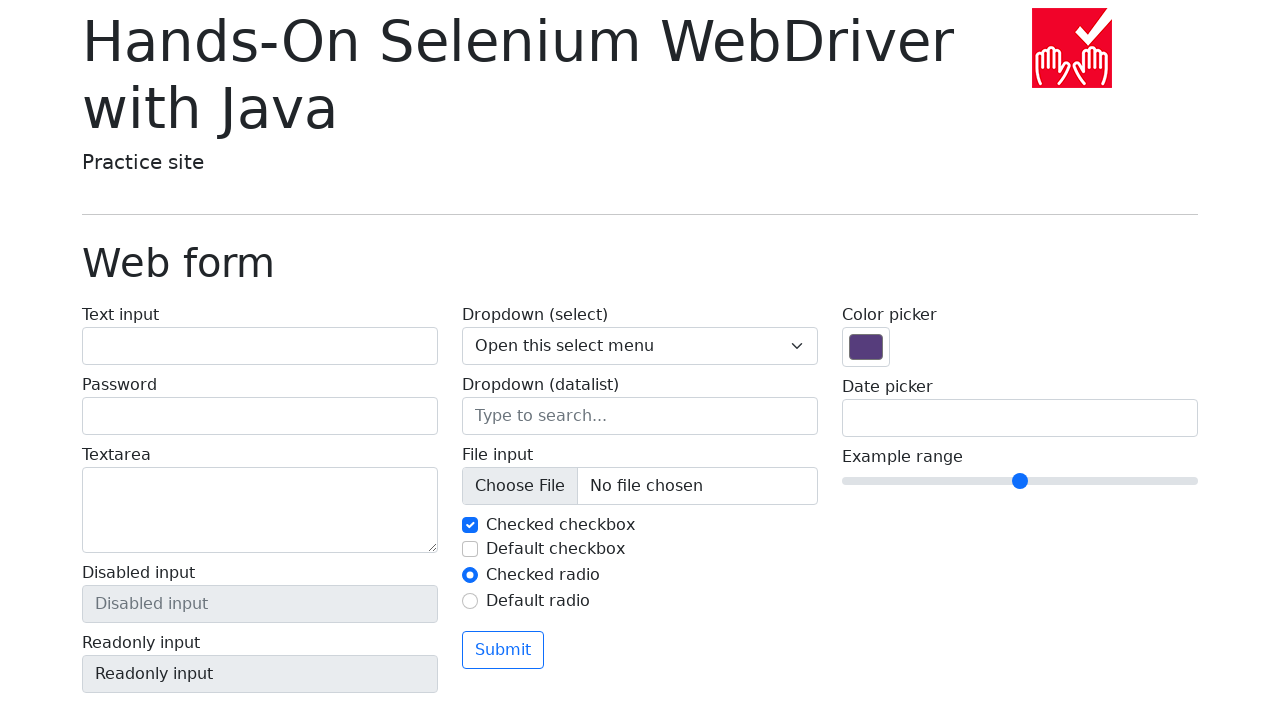

Filled textarea field with multi-line text 'test test test text!@!!' on .form-label.w-100 > textarea.form-control
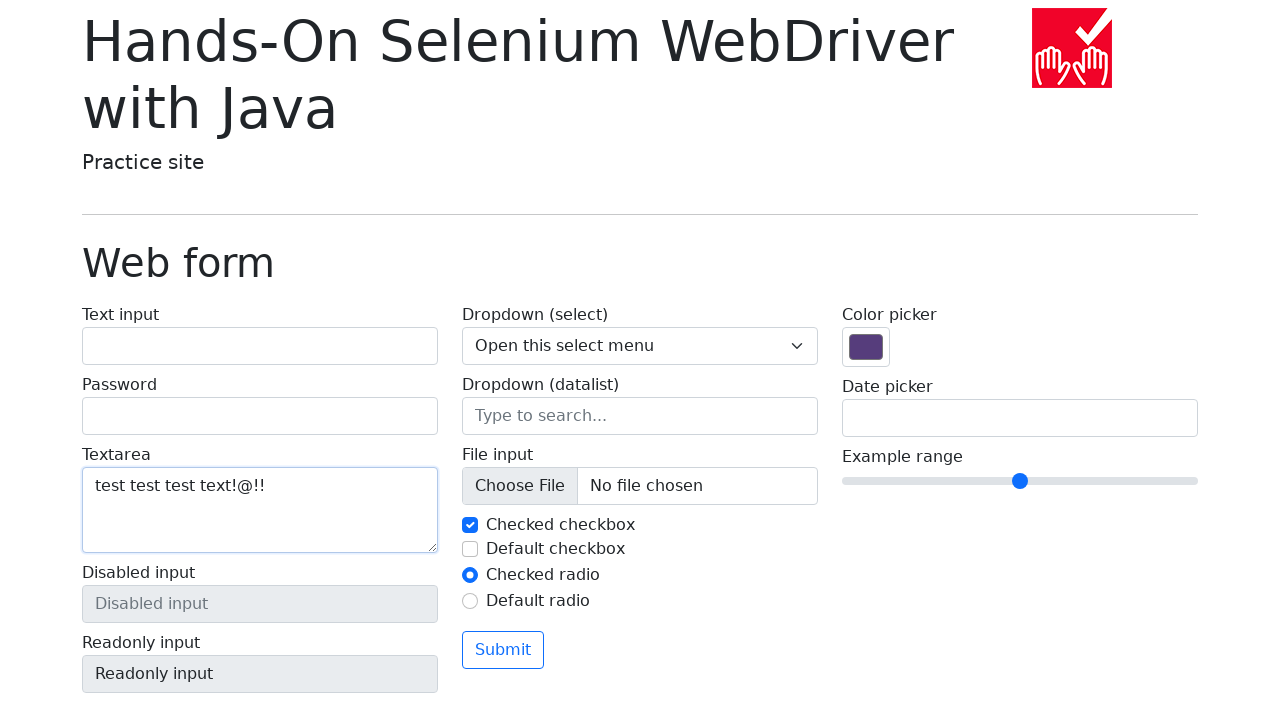

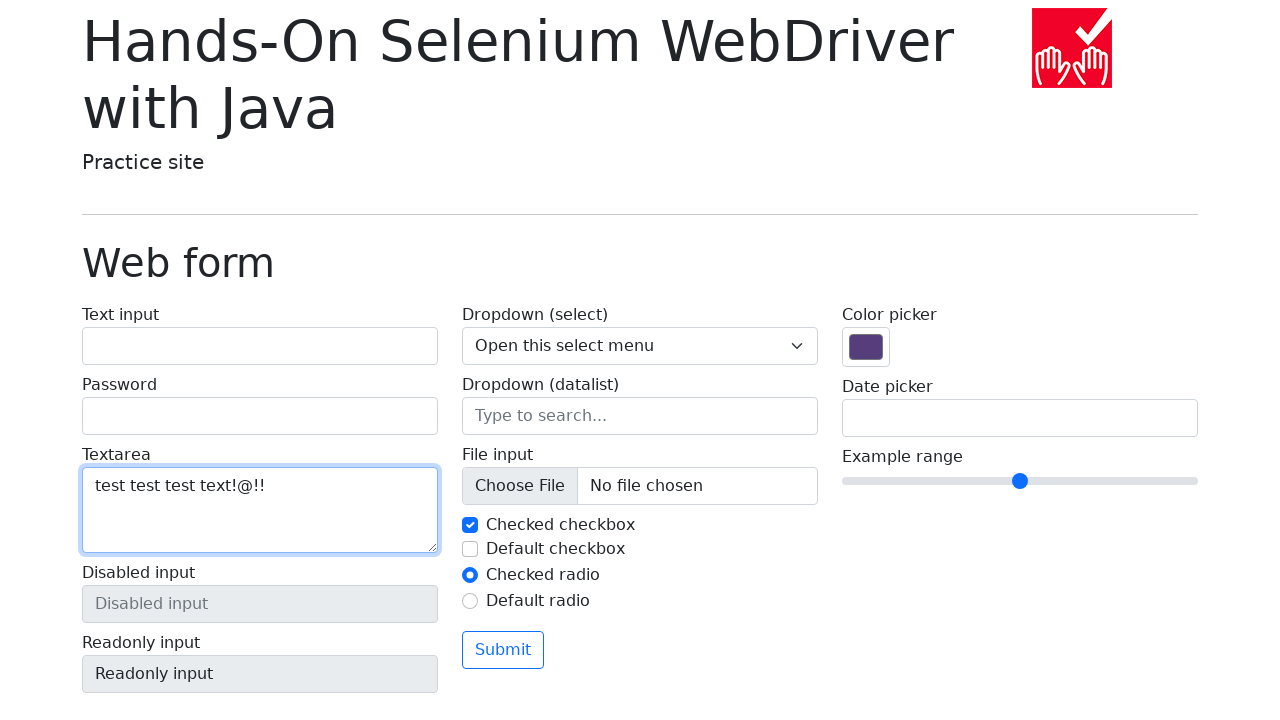